Tests handling of UI alert dialogs by clicking a confirm button and accepting the dialog that appears

Starting URL: https://rahulshettyacademy.com/AutomationPractice/

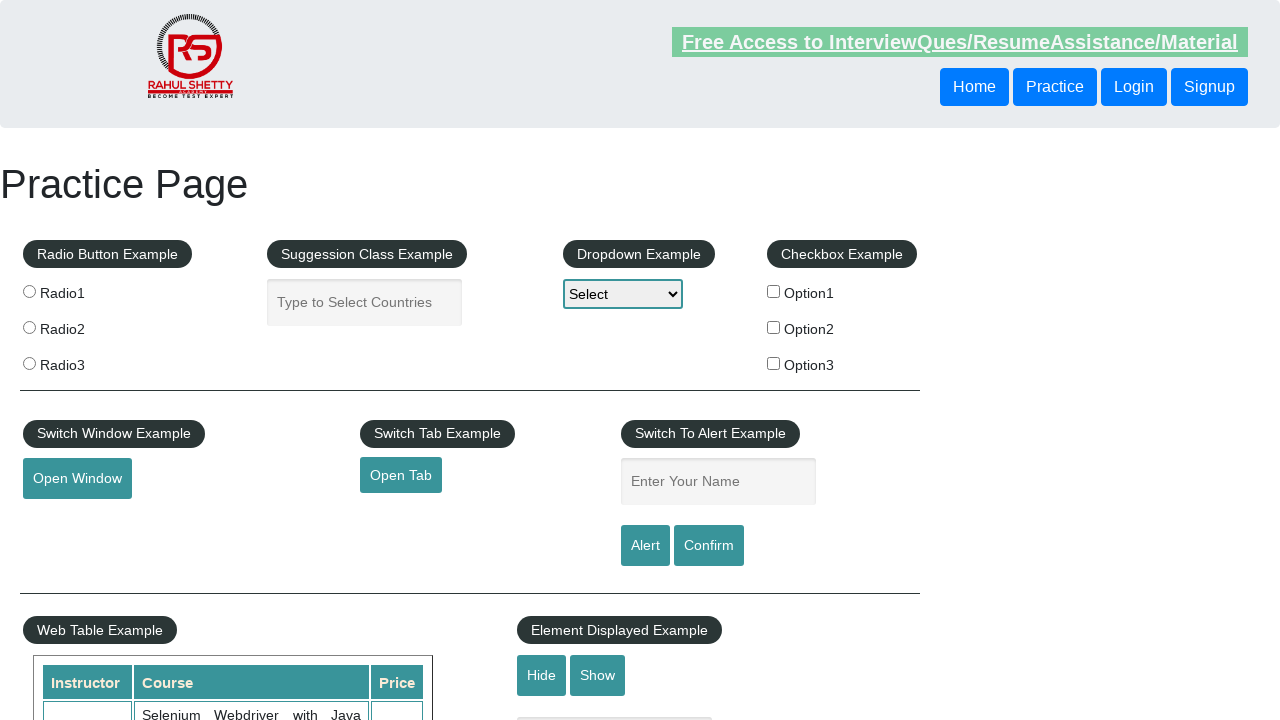

Set up dialog handler to accept any dialogs that appear
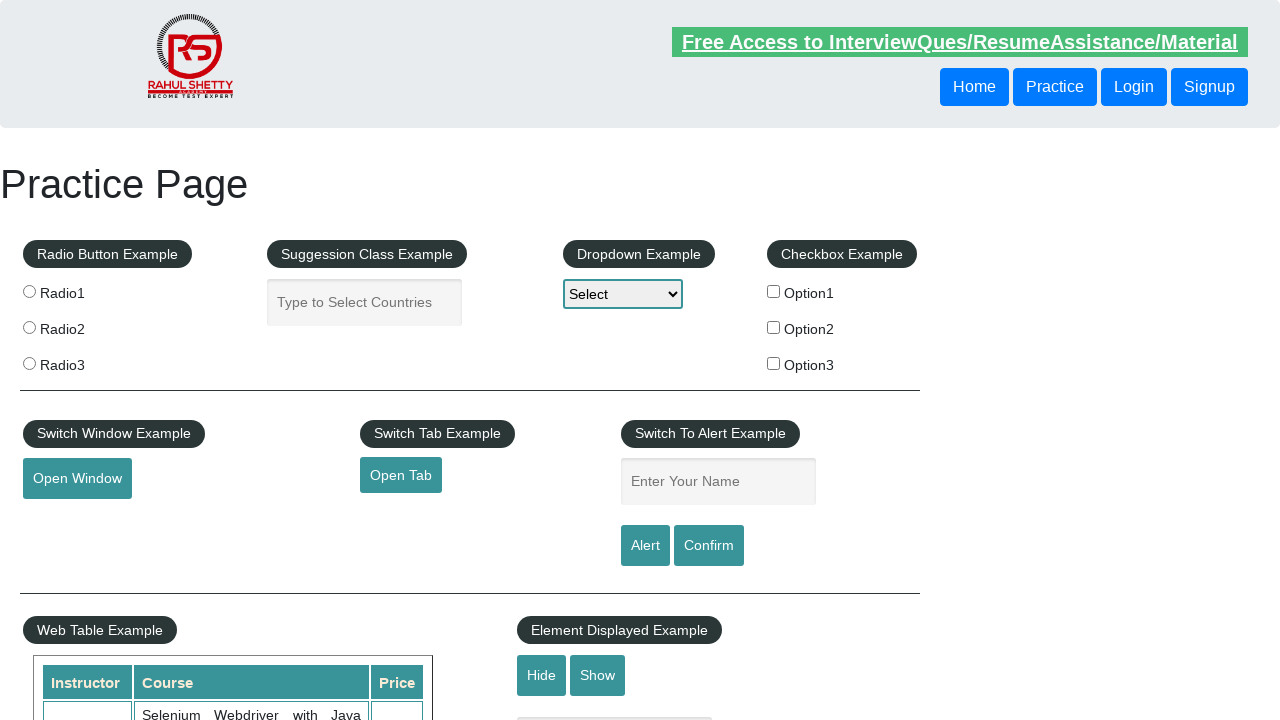

Clicked the confirm button which triggers a dialog at (709, 546) on #confirmbtn
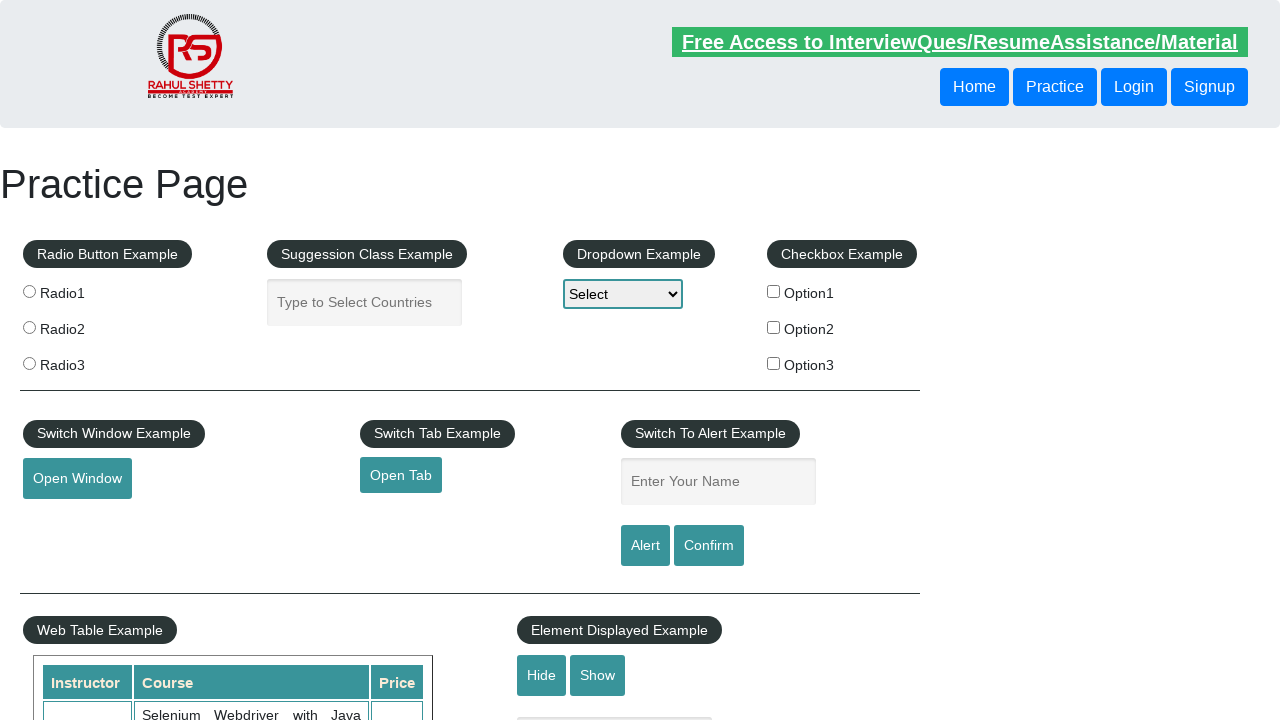

Waited for the dialog interaction to complete
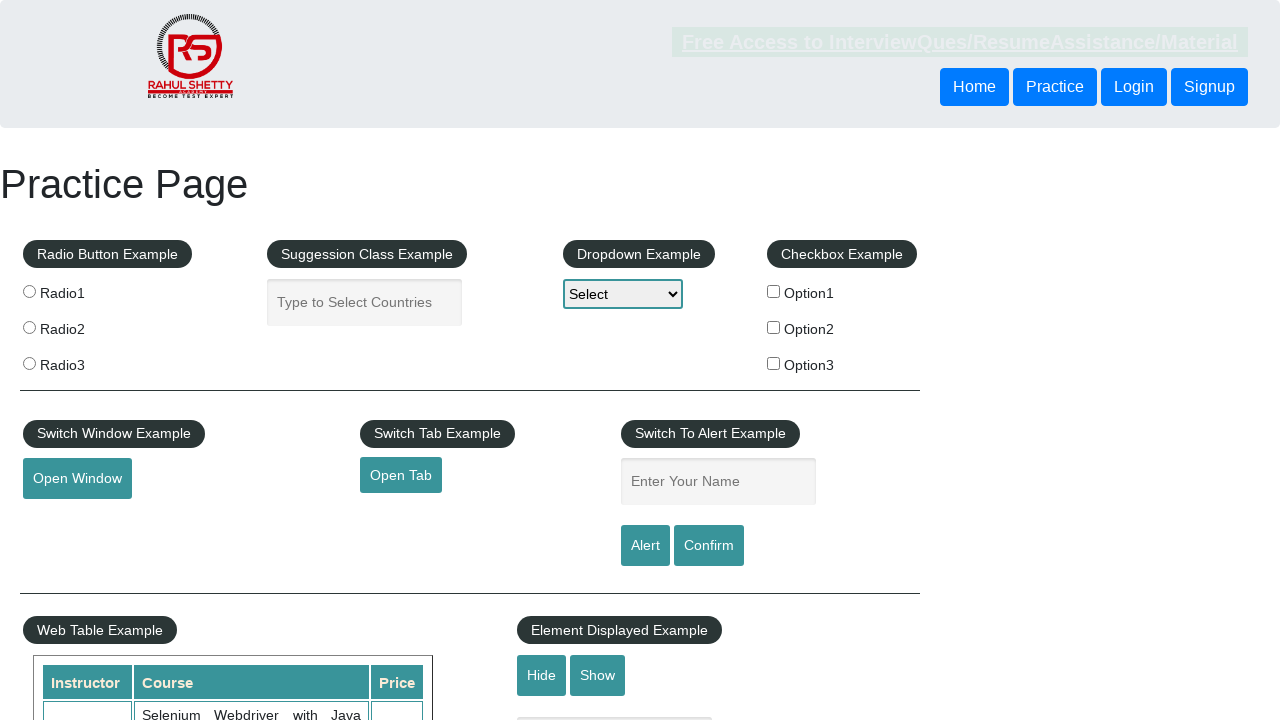

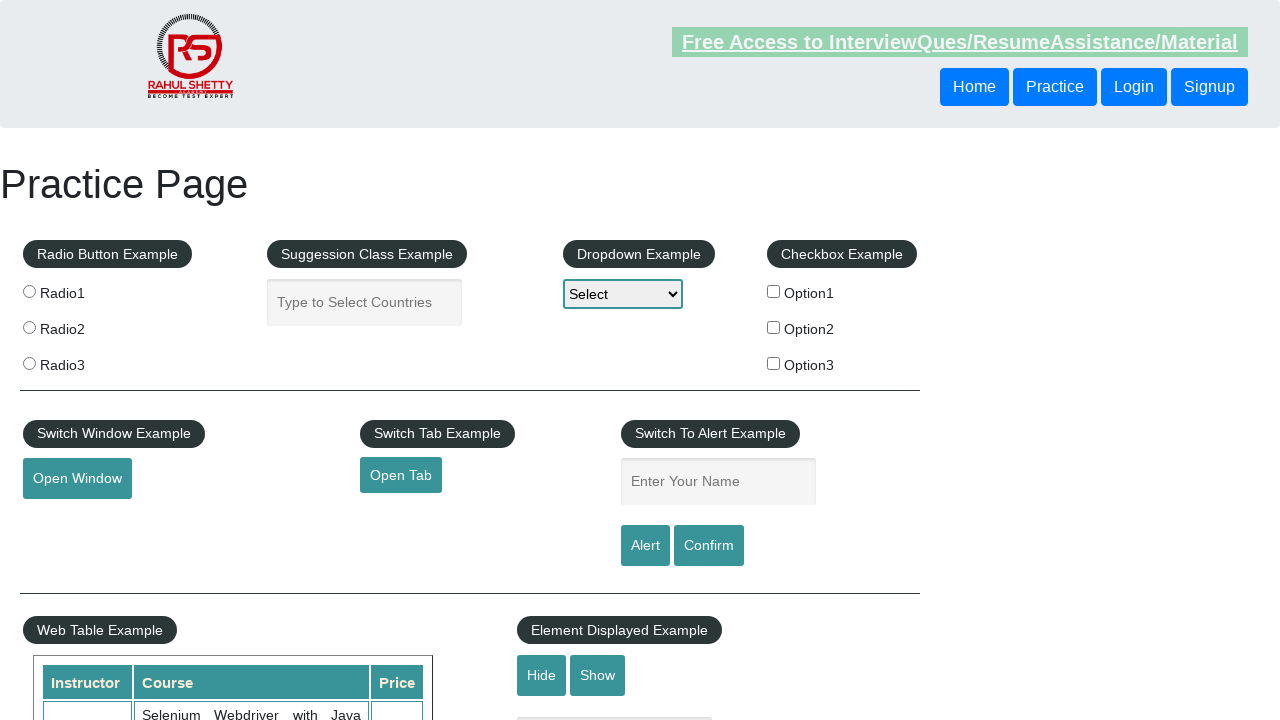